Tests the user registration form on ParaBank by filling out all required fields including personal information, address, contact details, and account credentials.

Starting URL: https://parabank.parasoft.com/parabank/register.htm

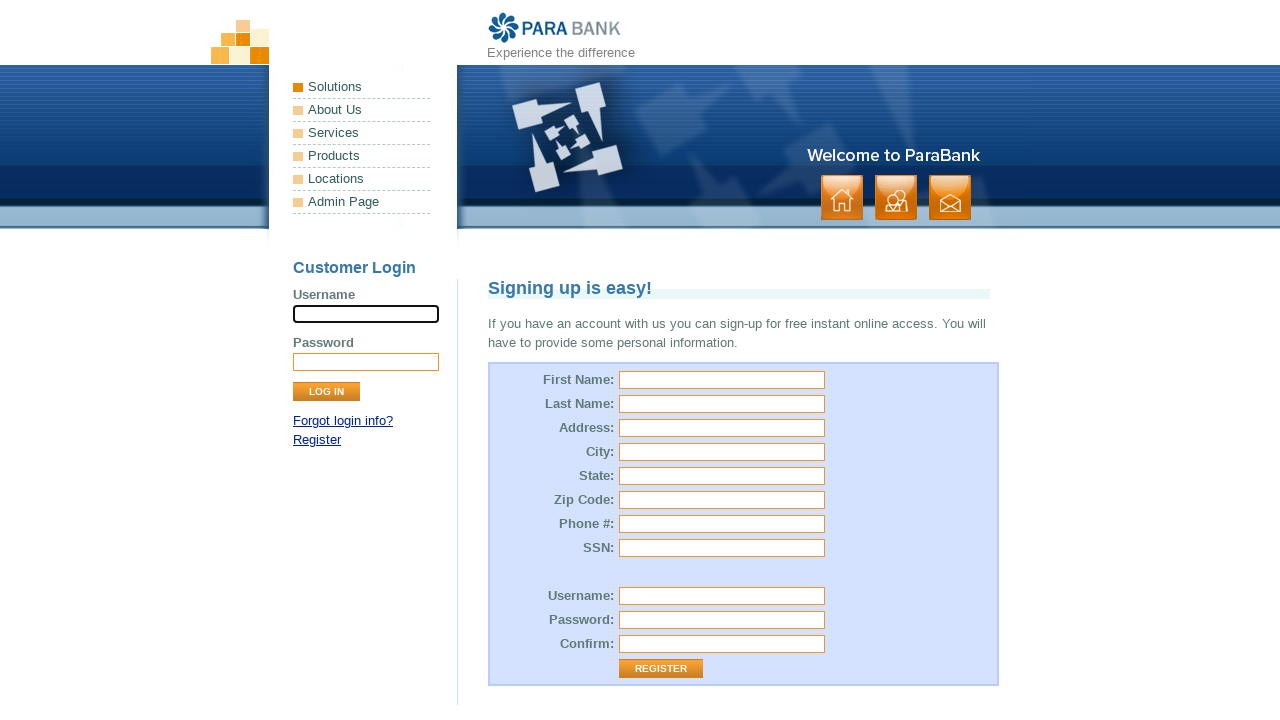

Filled first name field with 'Maria' on #customer\.firstName
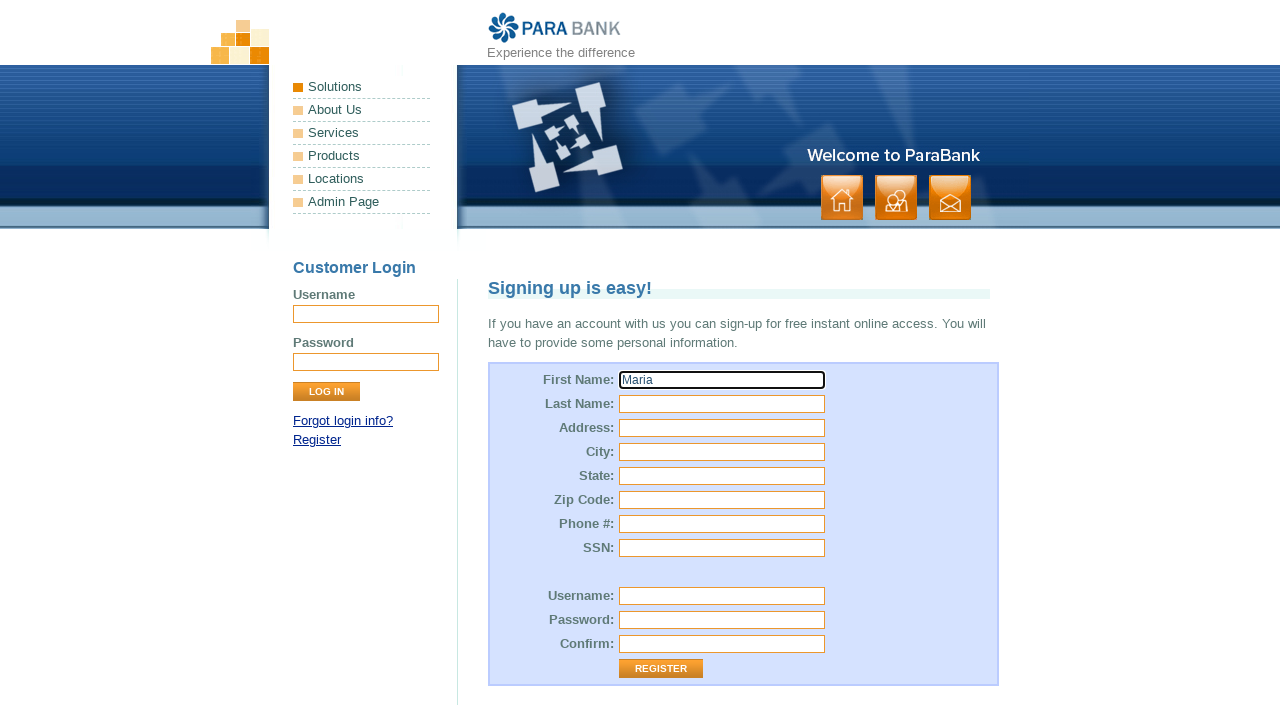

Filled last name field with 'Garcia' on #customer\.lastName
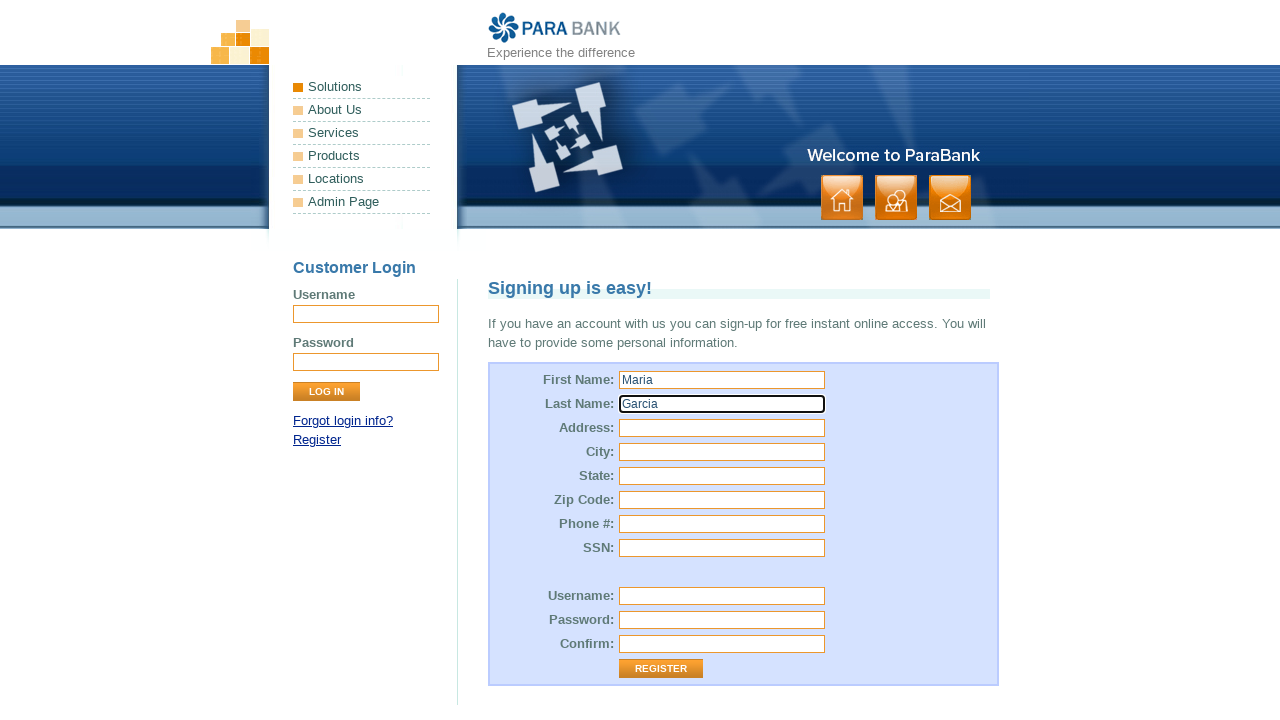

Filled street address field with '123 Oak Avenue' on #customer\.address\.street
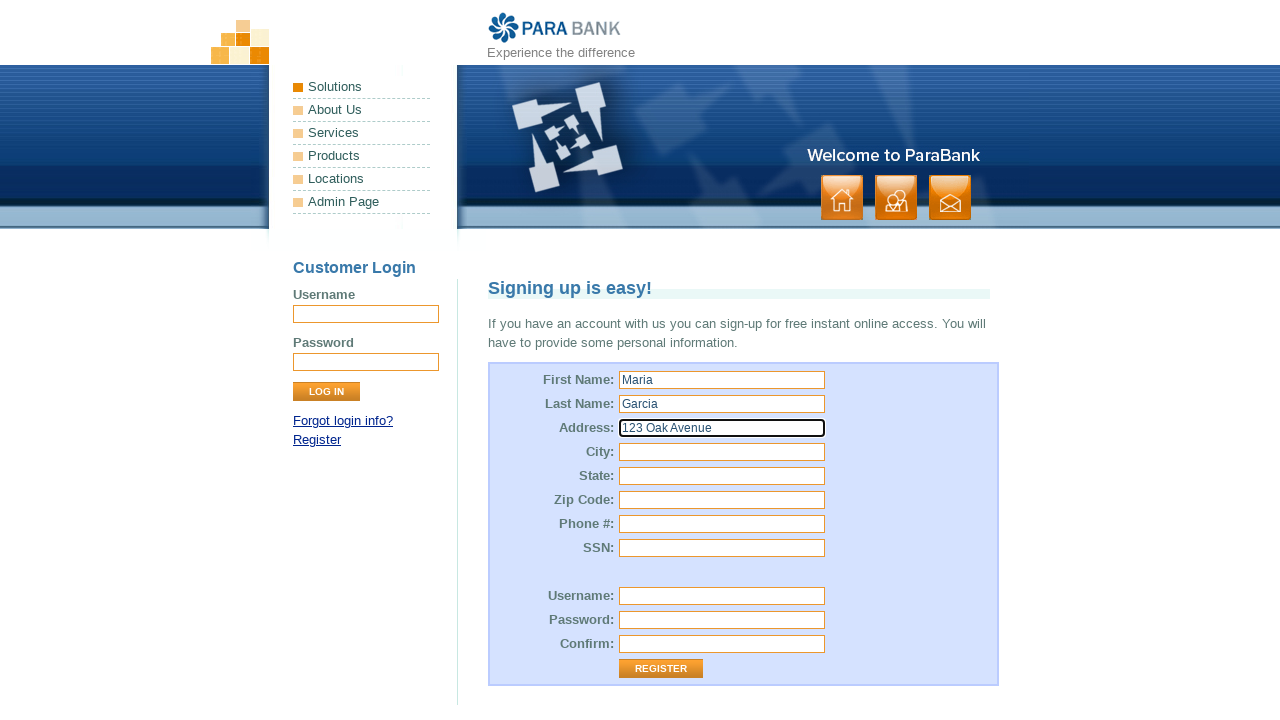

Filled city field with 'Newark' on #customer\.address\.city
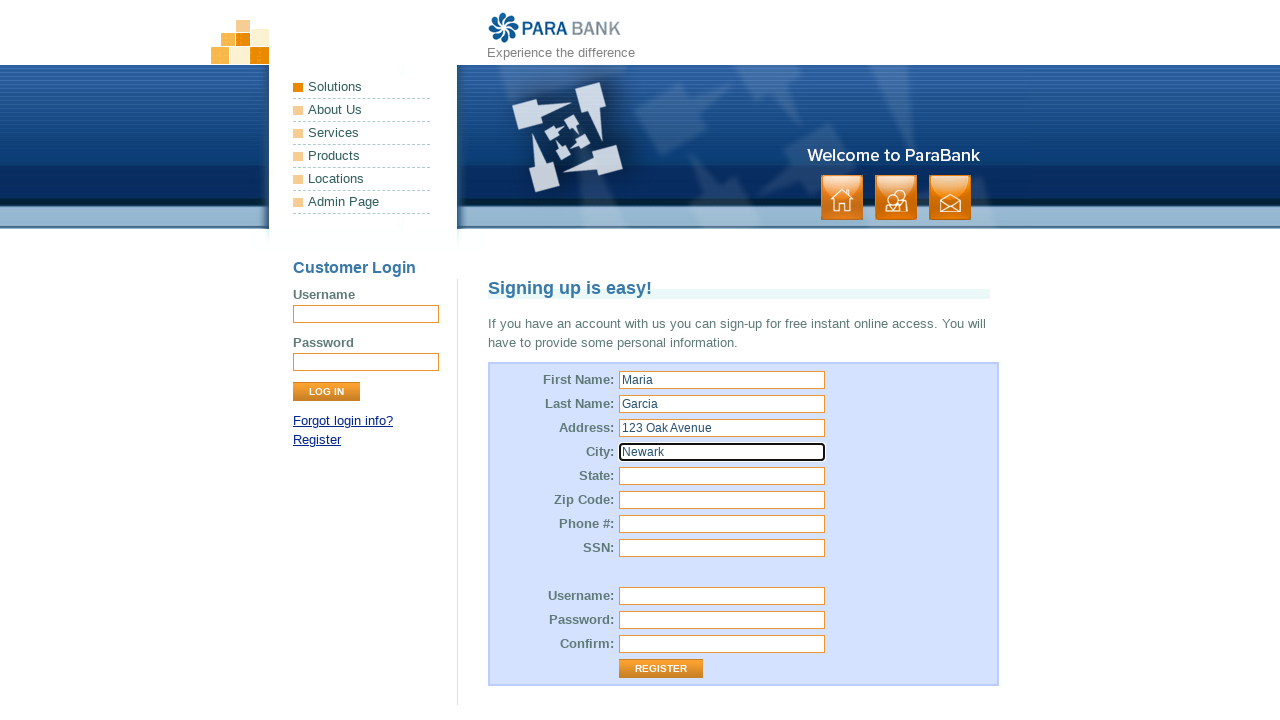

Filled state field with 'NJ' on #customer\.address\.state
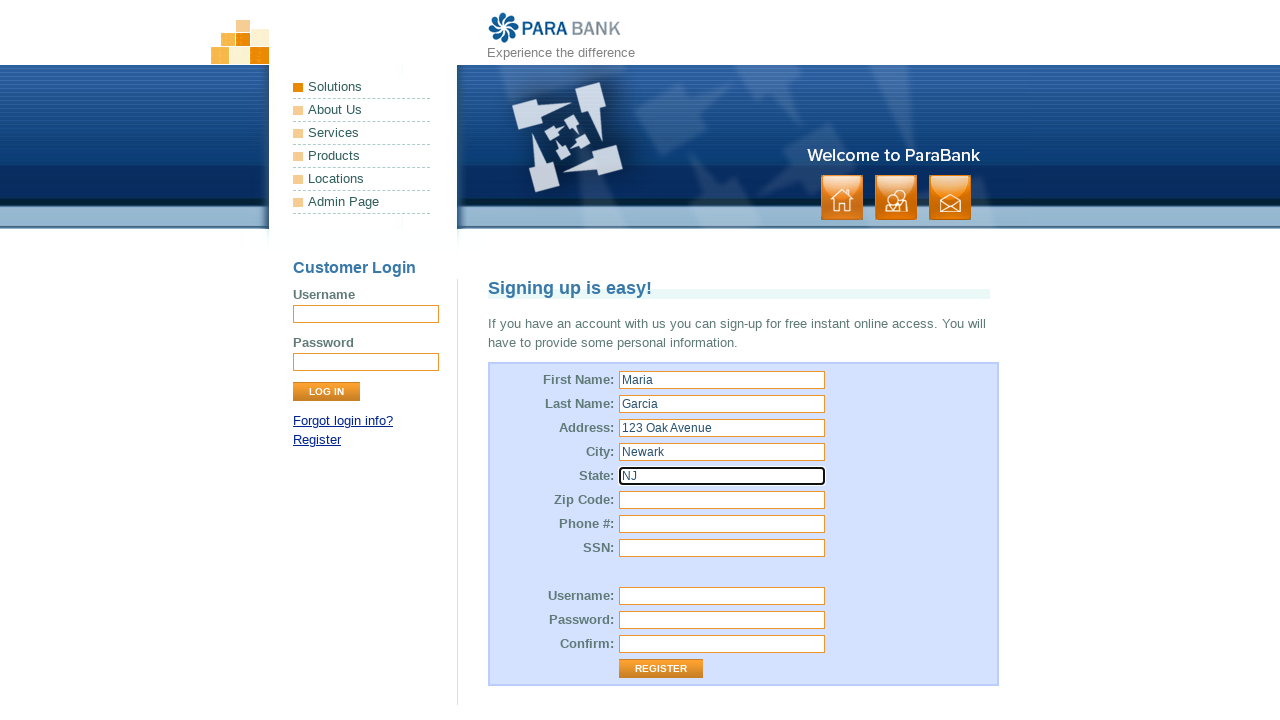

Filled zip code field with '07102' on #customer\.address\.zipCode
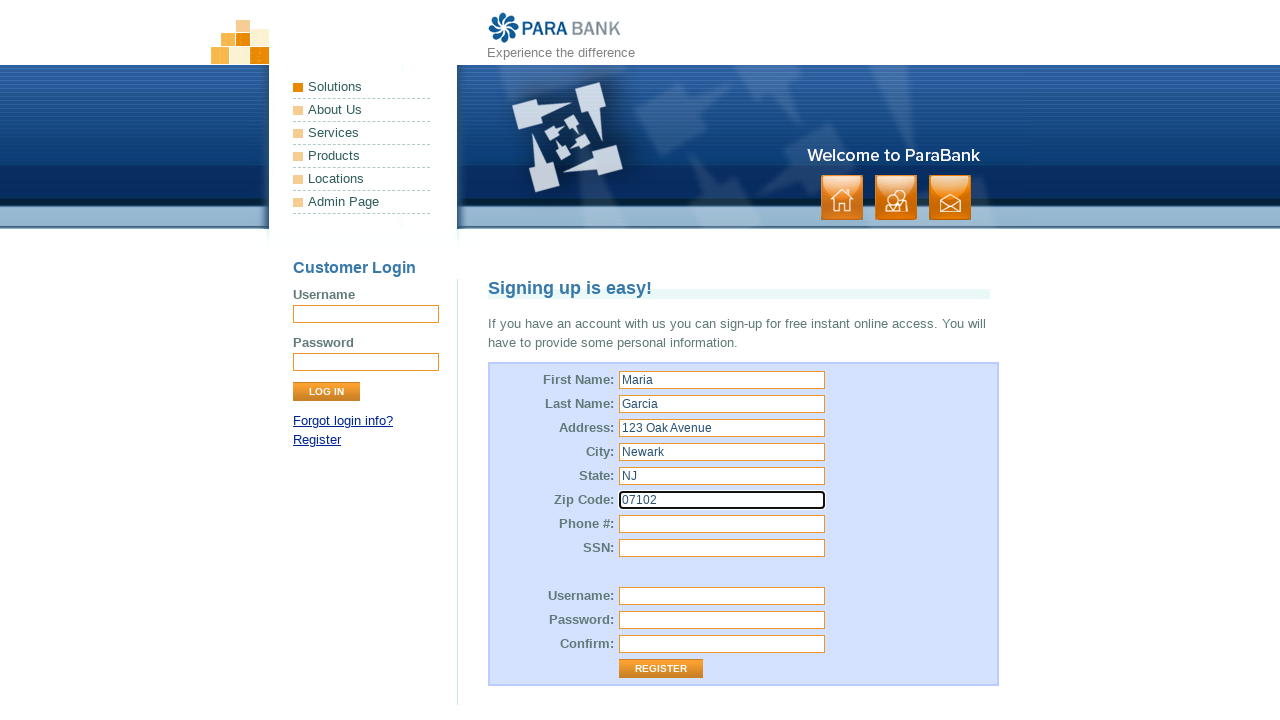

Filled phone number field with '9735551234' on #customer\.phoneNumber
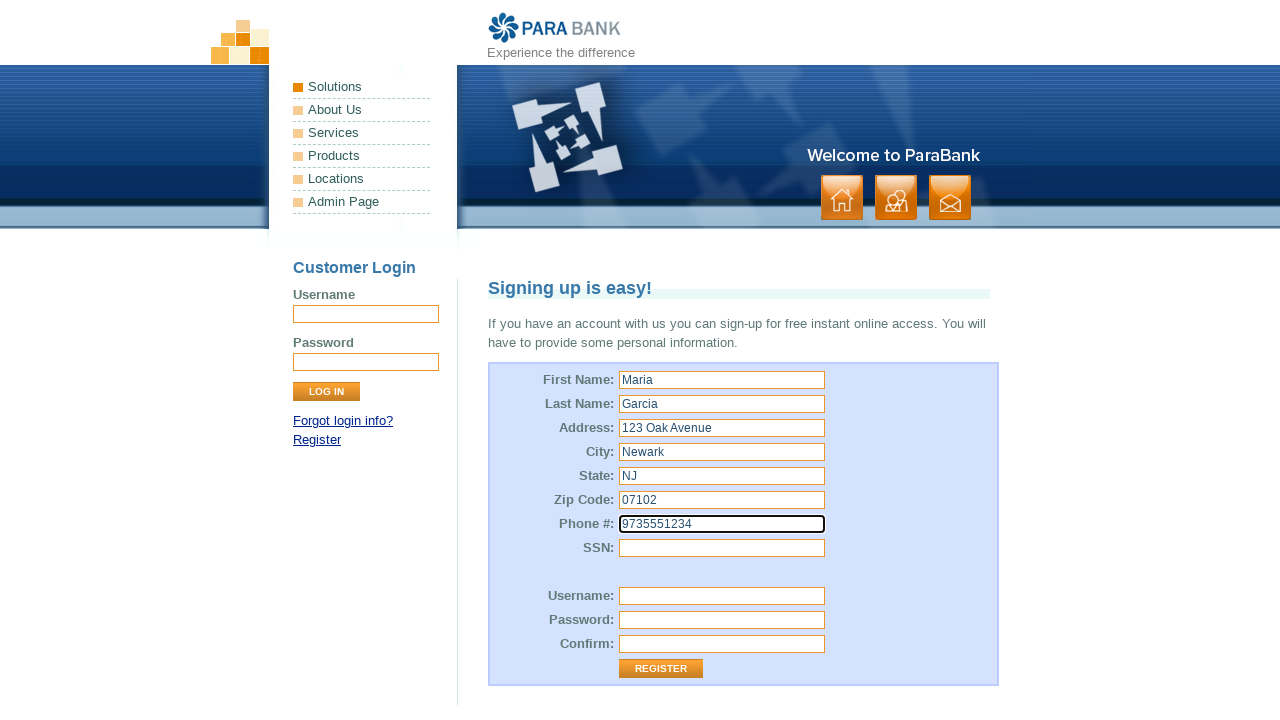

Filled SSN field with '123456789' on #customer\.ssn
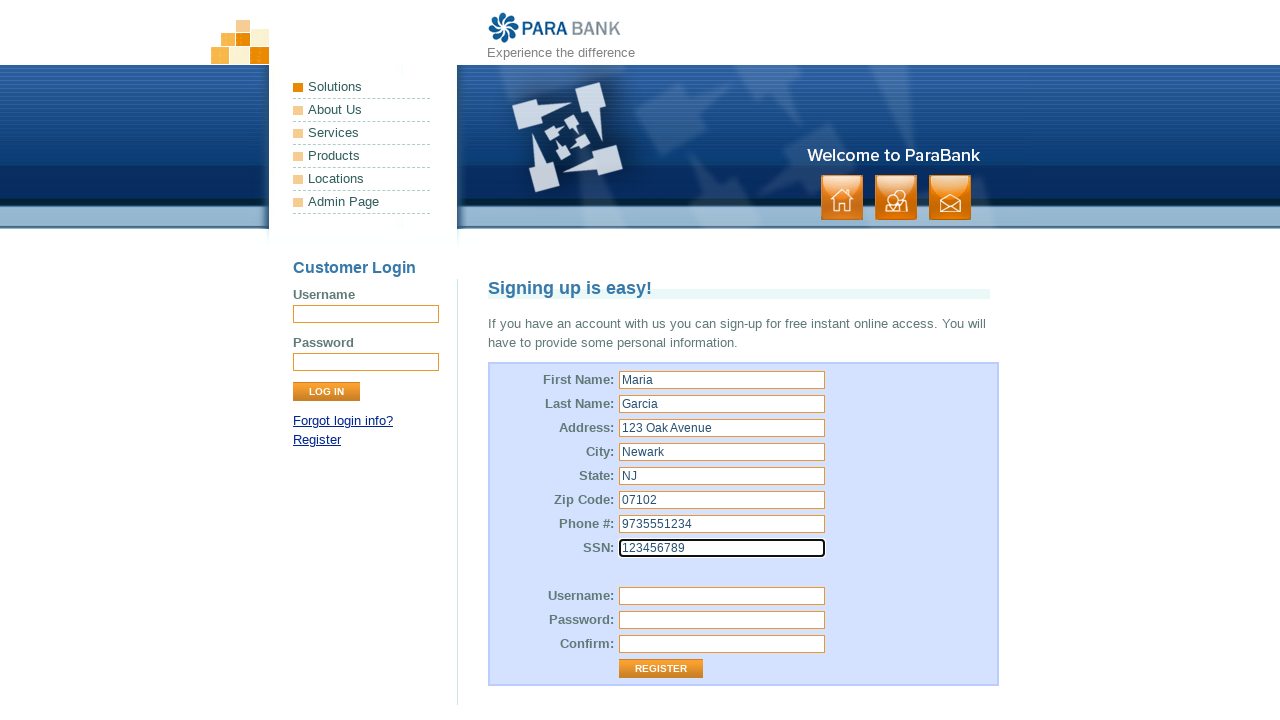

Filled username field with 'mgarcia2024' on #customer\.username
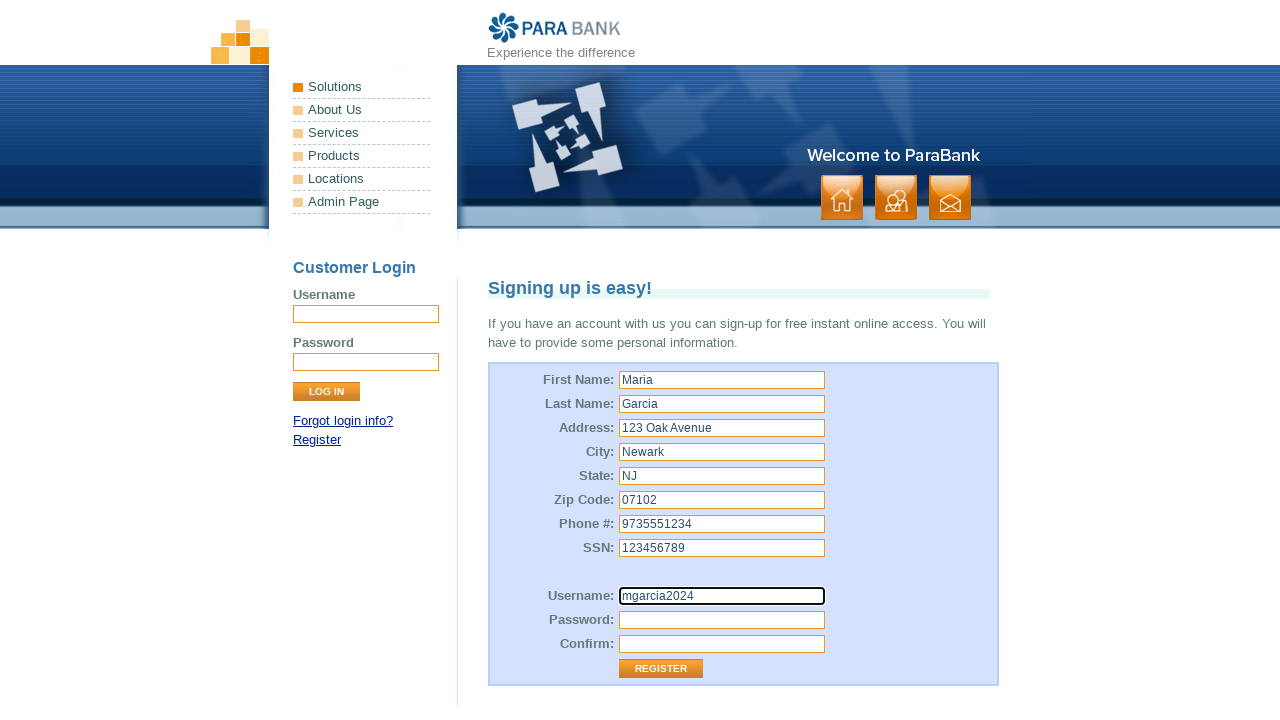

Filled password field with 'SecurePass123' on #customer\.password
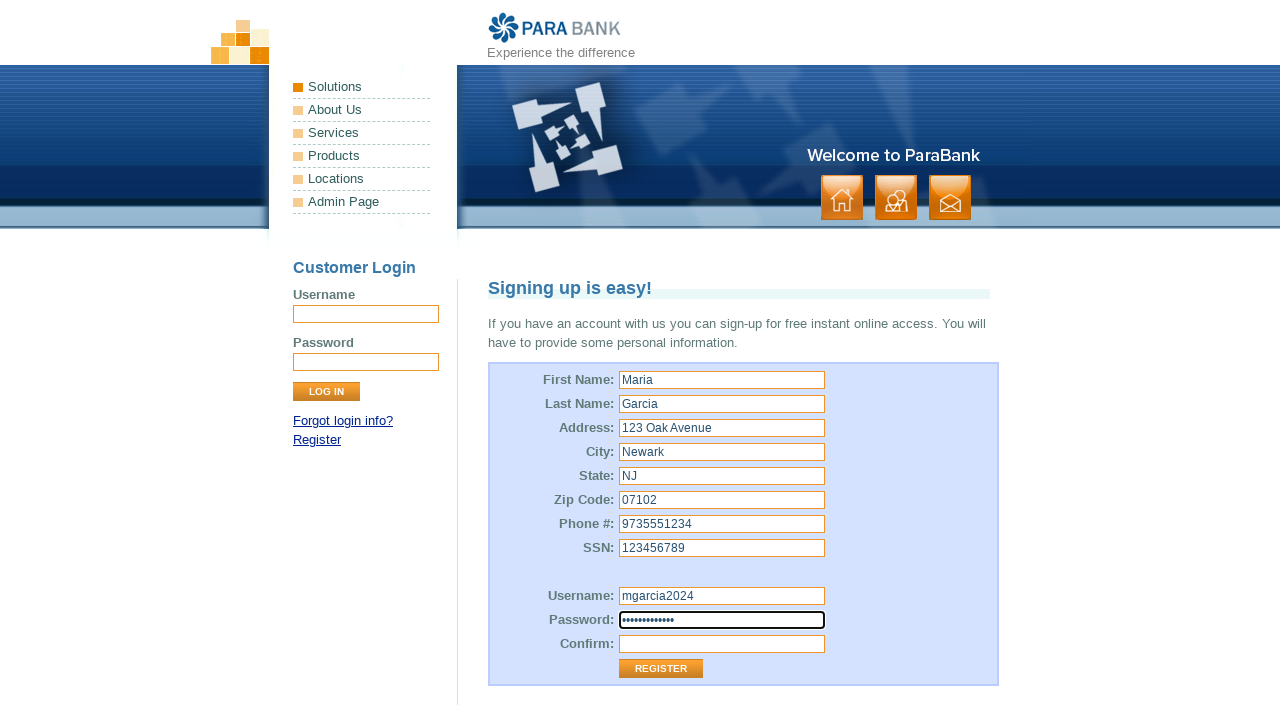

Filled repeated password field with 'SecurePass123' on #repeatedPassword
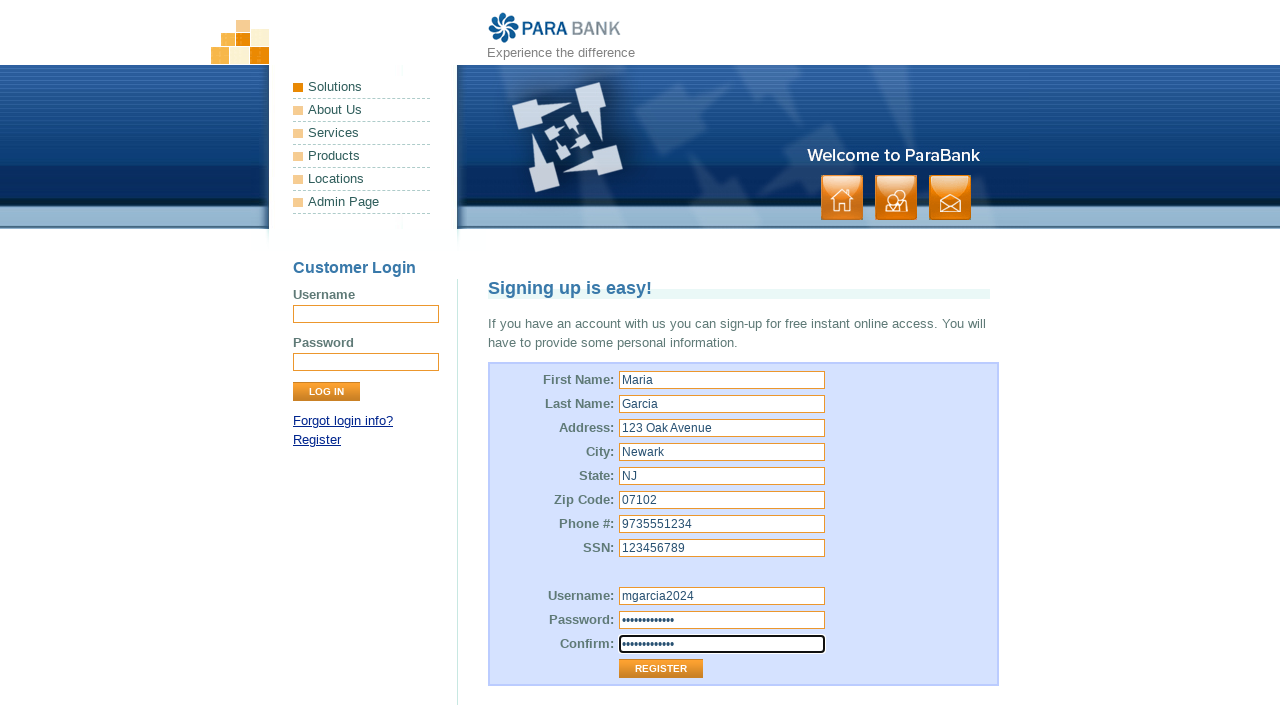

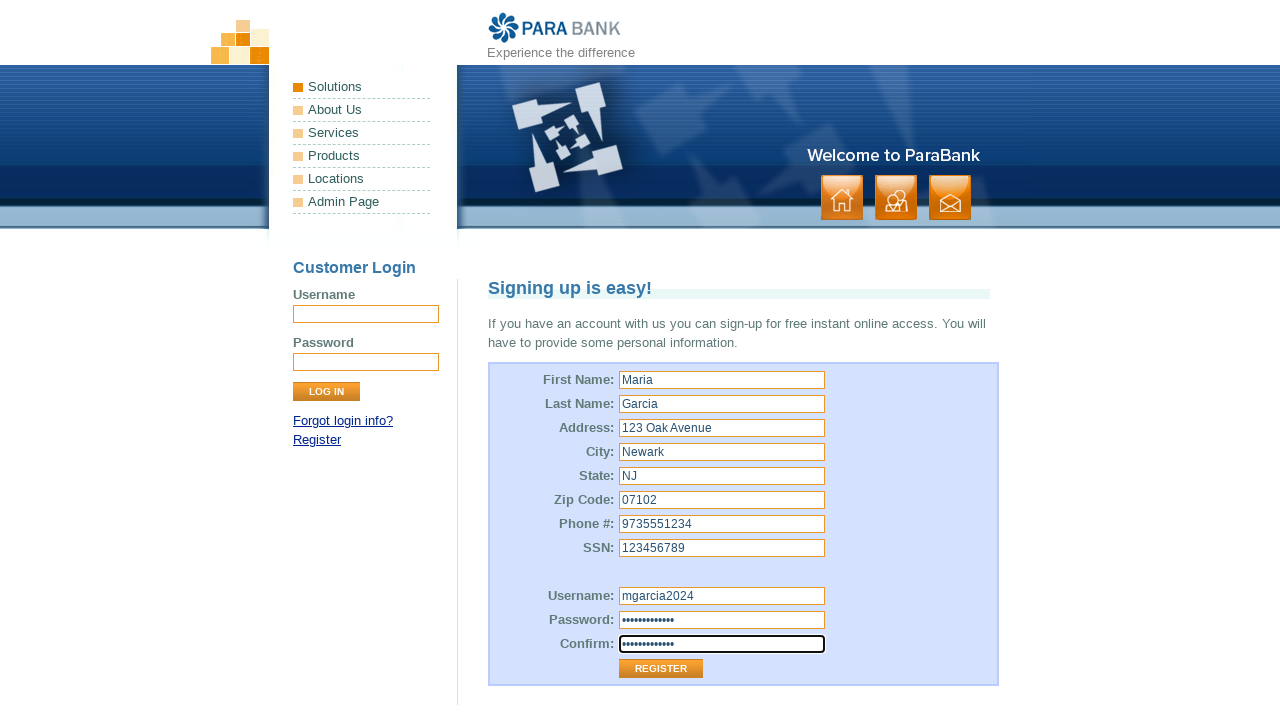